Tests email validation by entering an invalid email address (missing @ symbol) in the signup form and verifying error handling

Starting URL: https://automationexercise.com/

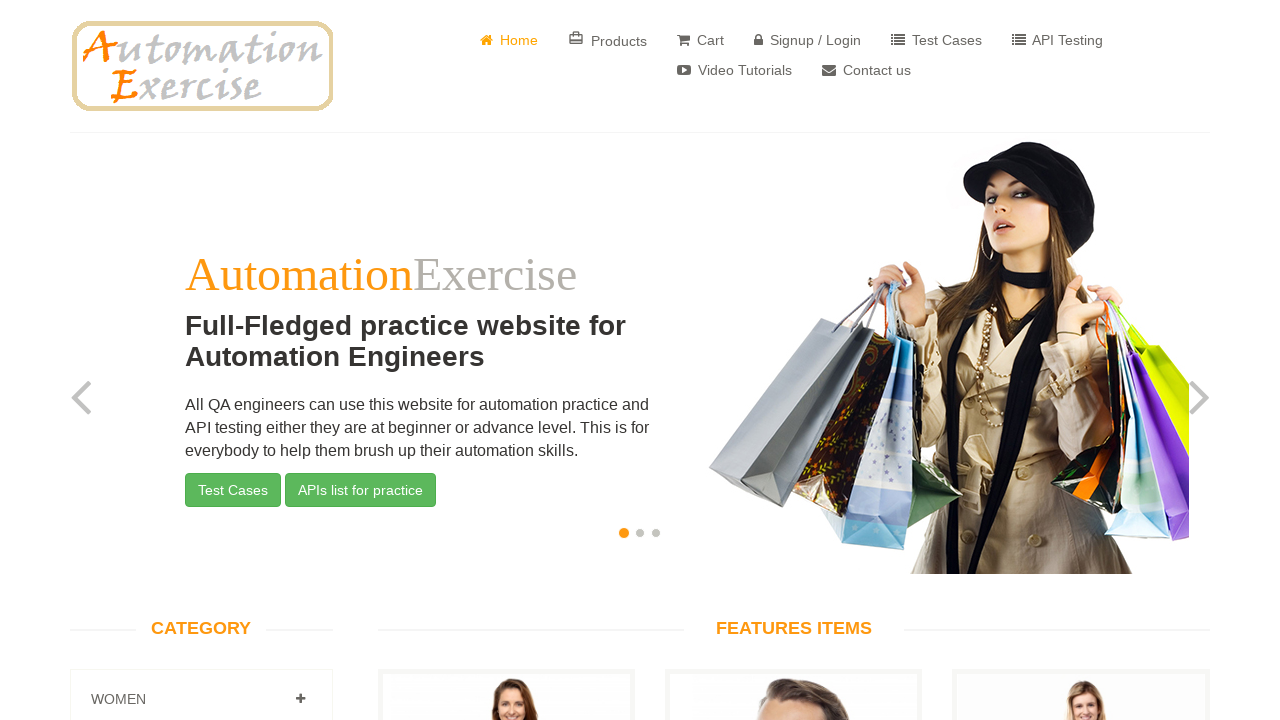

Clicked on Sign Up/Login button at (758, 40) on xpath=//i[@class='fa fa-lock']
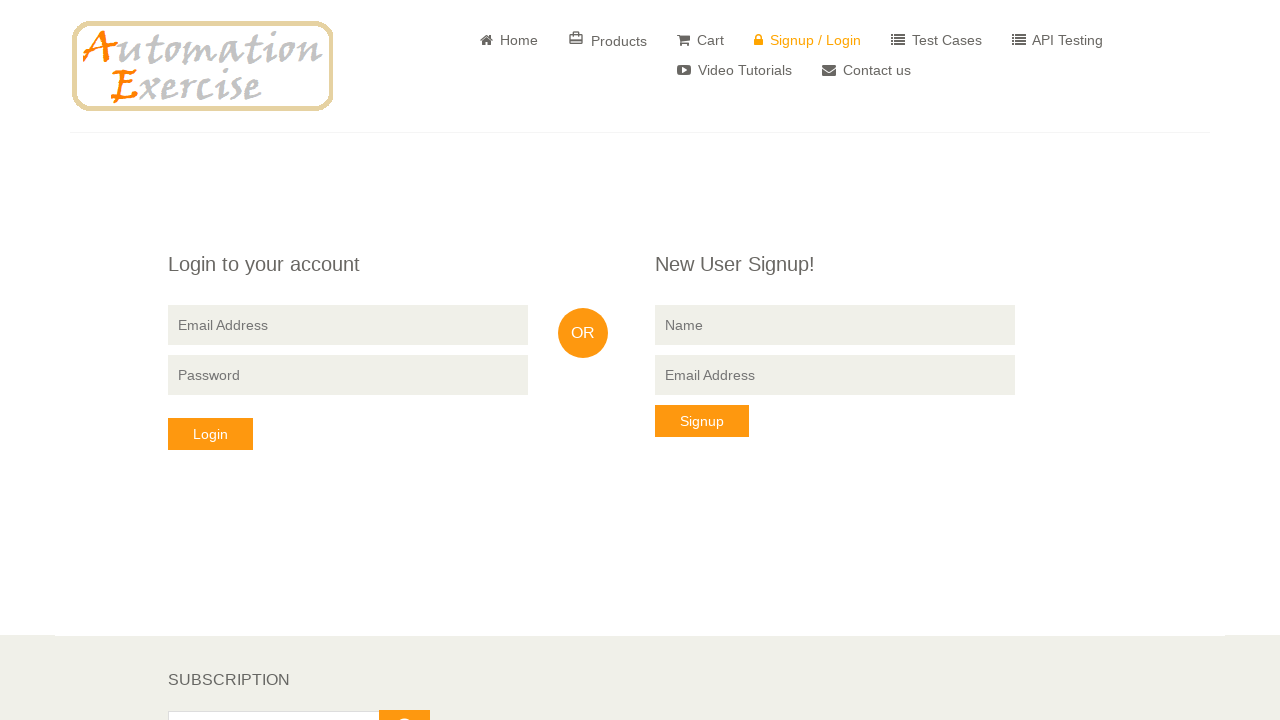

Filled in the name field with 'Fazıl' on //input[@data-qa='signup-name']
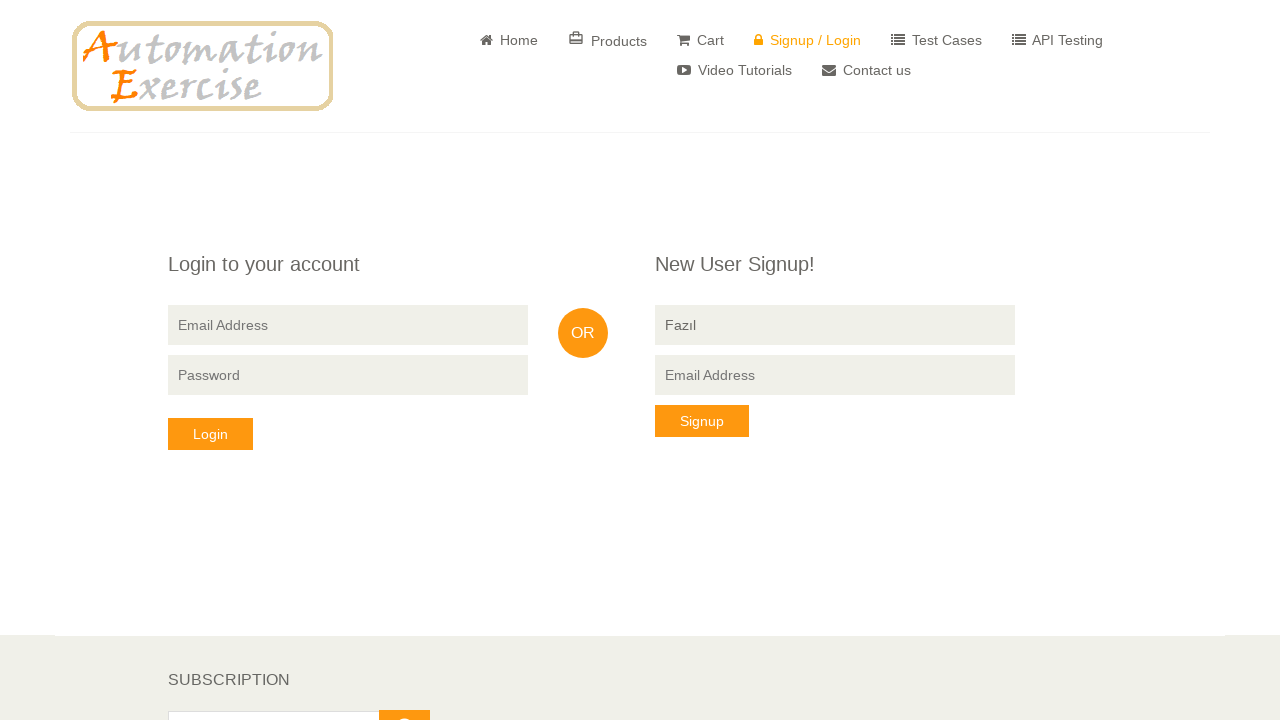

Filled in the email field with invalid email 'fazilhotmail.com' (missing @ symbol) on //input[@data-qa='signup-email']
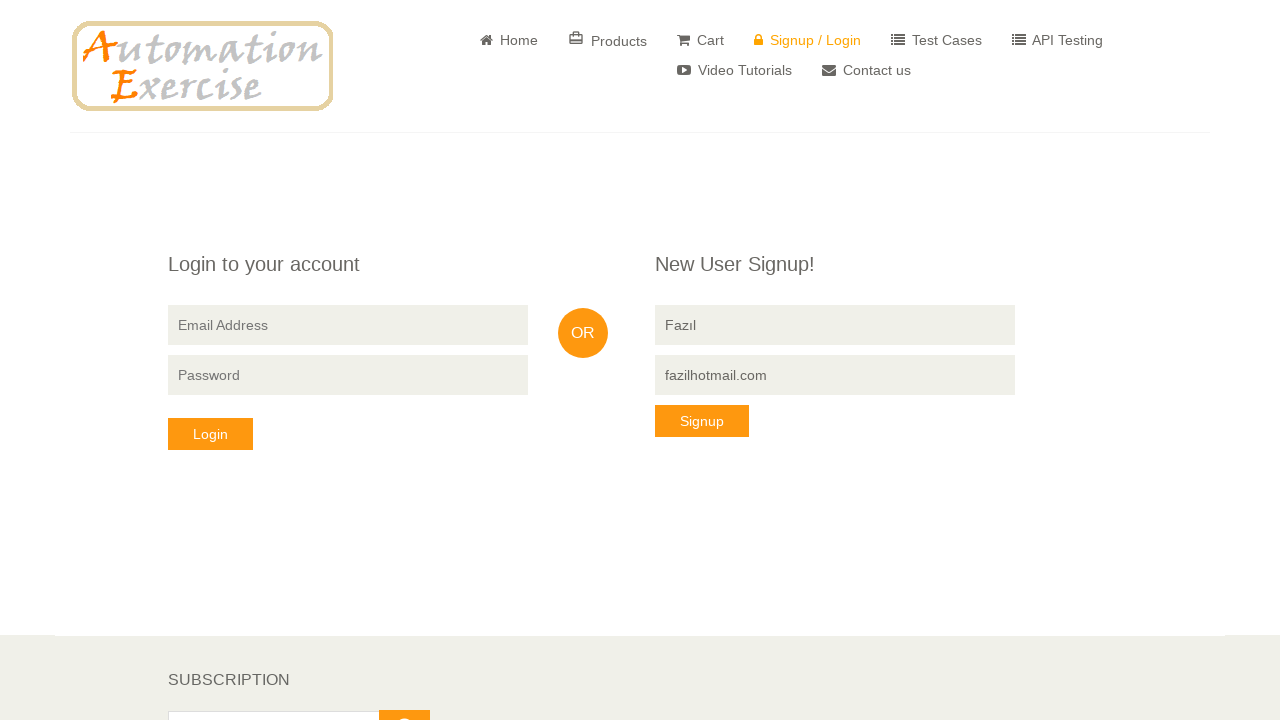

Pressed Enter to submit the form with invalid email on //input[@data-qa='signup-email']
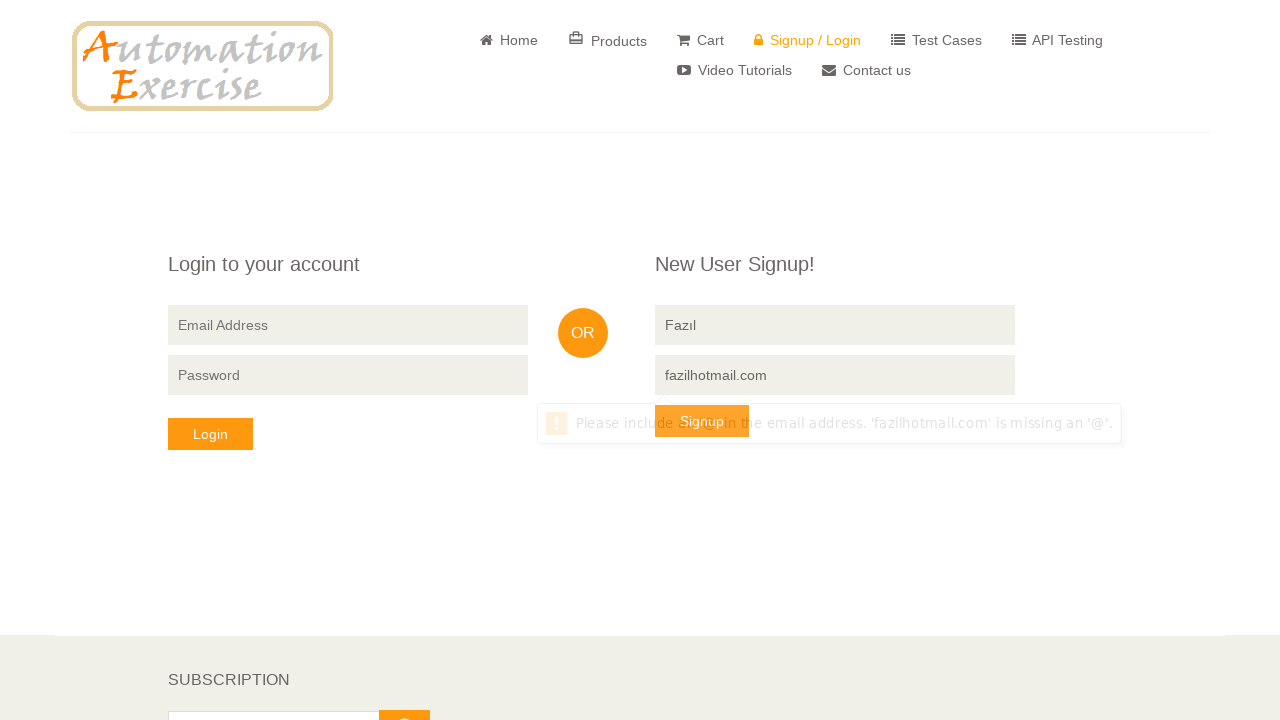

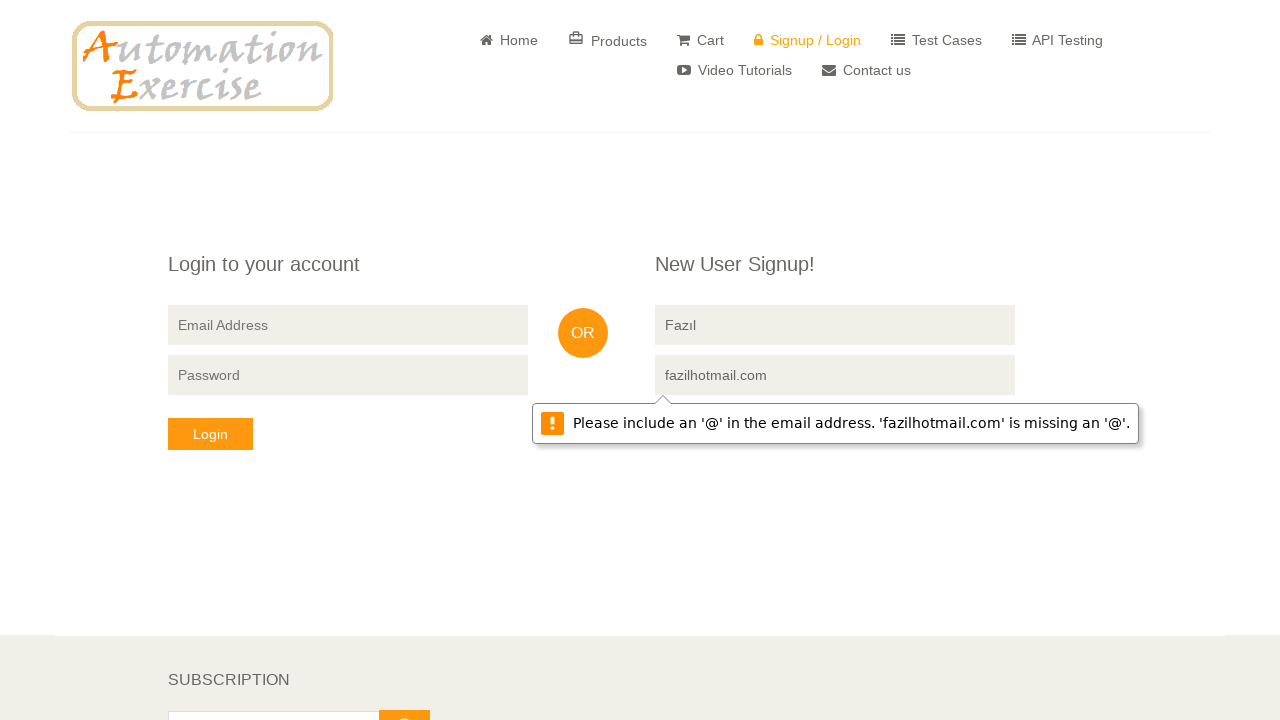